Handles an initial popup/modal on the QuizWiz homepage by clicking the start button

Starting URL: https://quizwiz.ai/

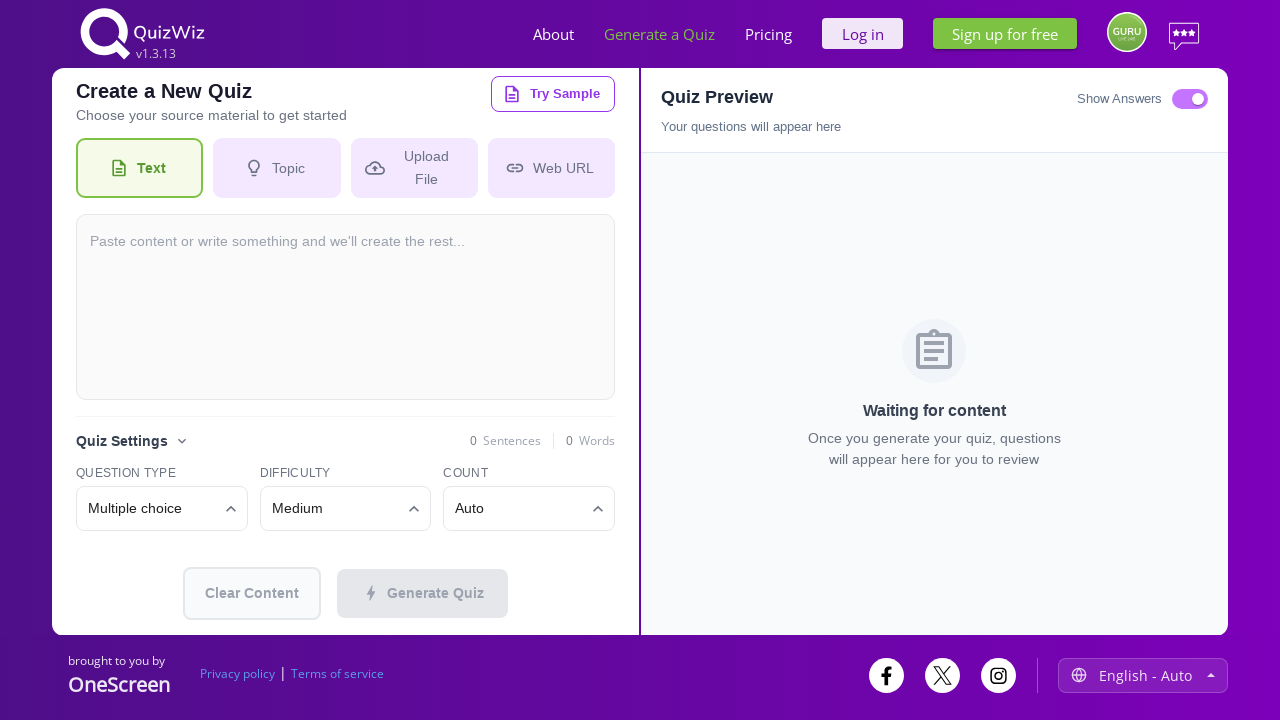

Waited for popup start button to appear on QuizWiz homepage
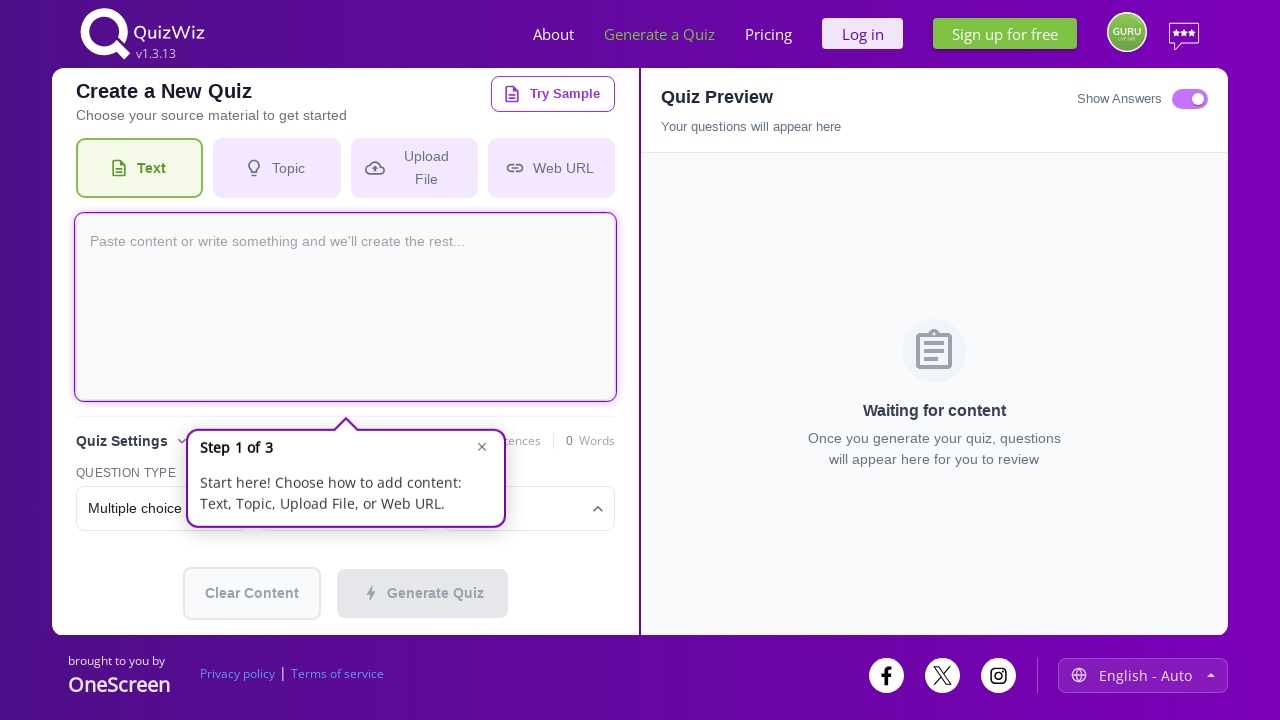

Clicked start button to dismiss initial popup/modal at (554, 34) on .MuiButtonBase-root
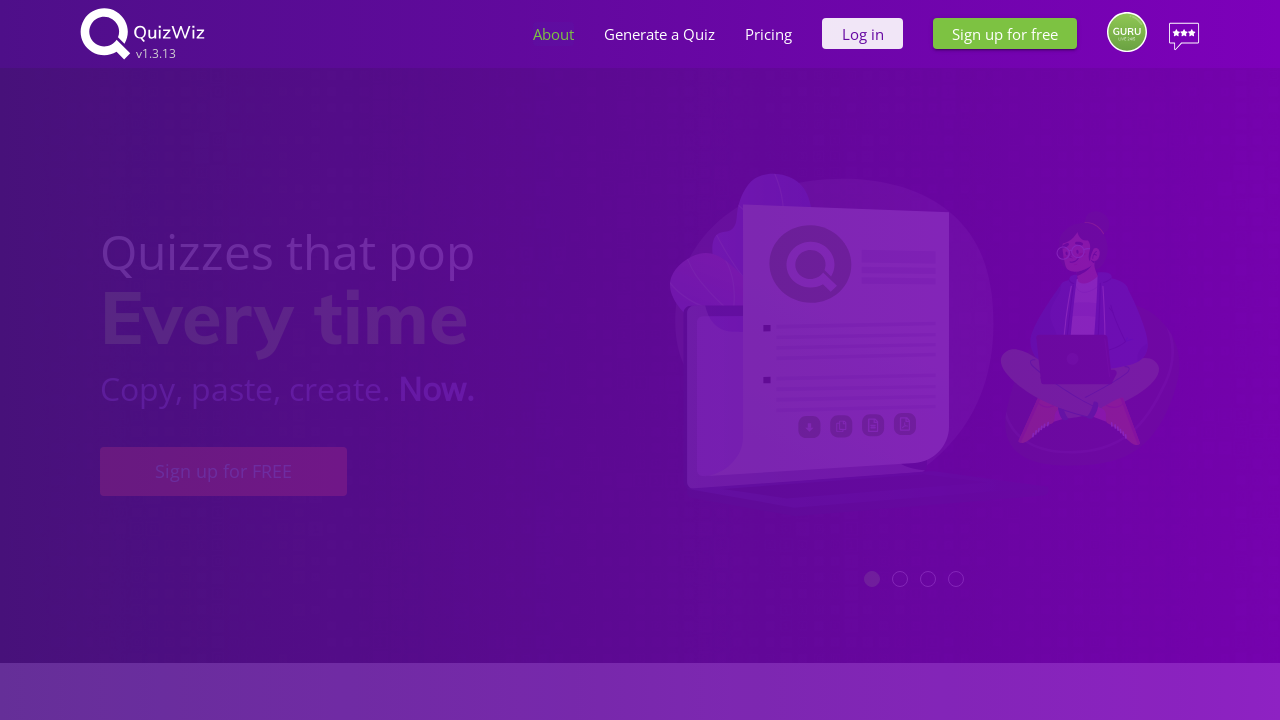

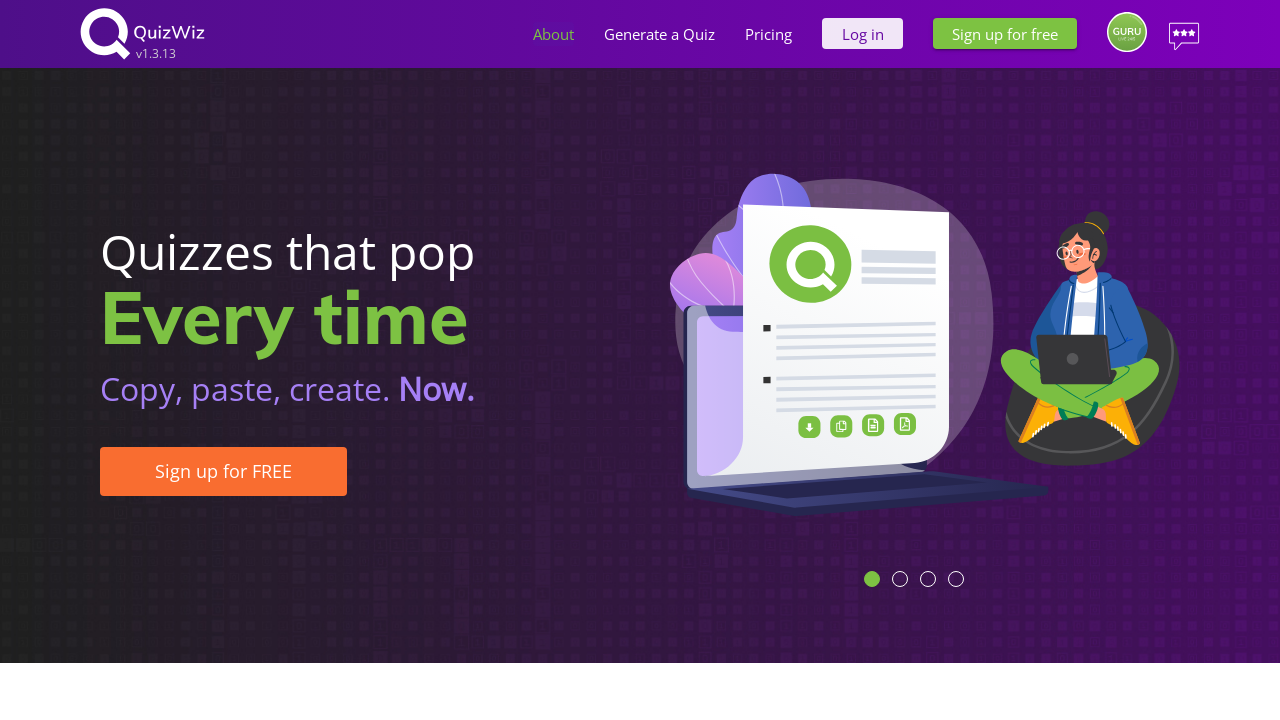